Tests multi-window handling by clicking a button that opens multiple windows, then navigating to the alert page window to interact with different types of JavaScript alerts (simple, confirm, and prompt alerts)

Starting URL: https://letcode.in/window

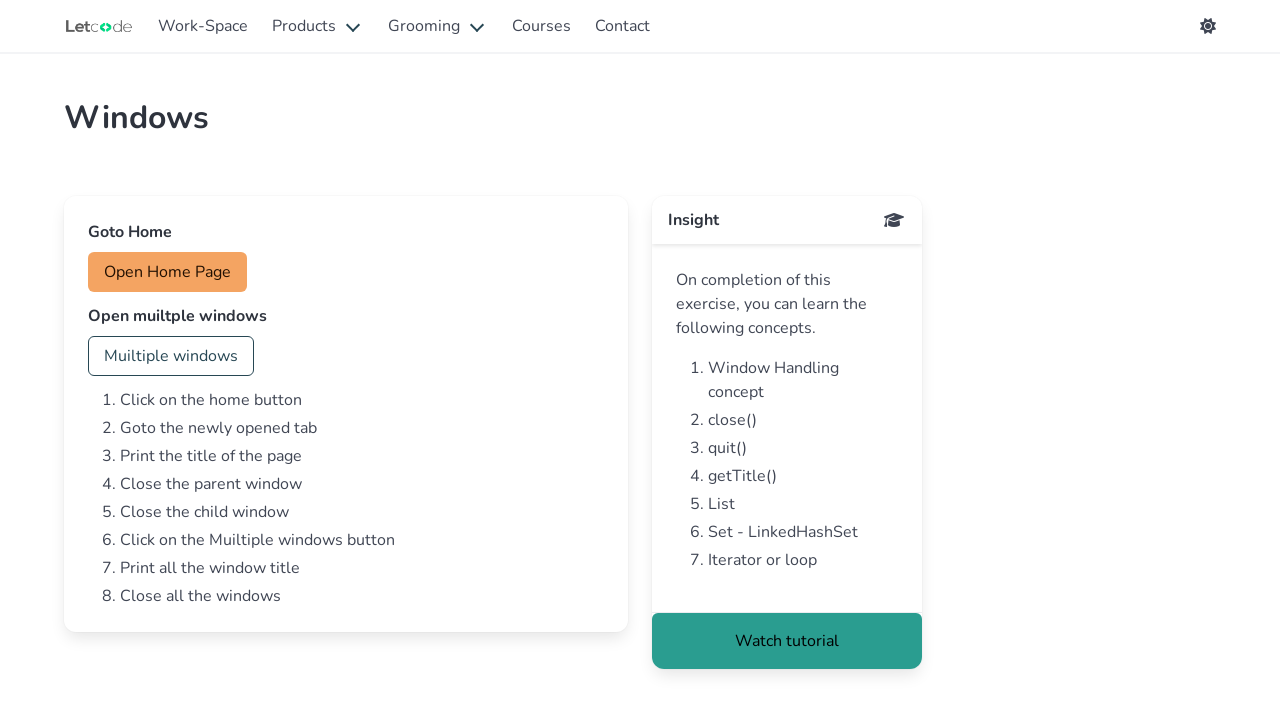

Clicked multi-window button to open new windows at (171, 356) on #multi
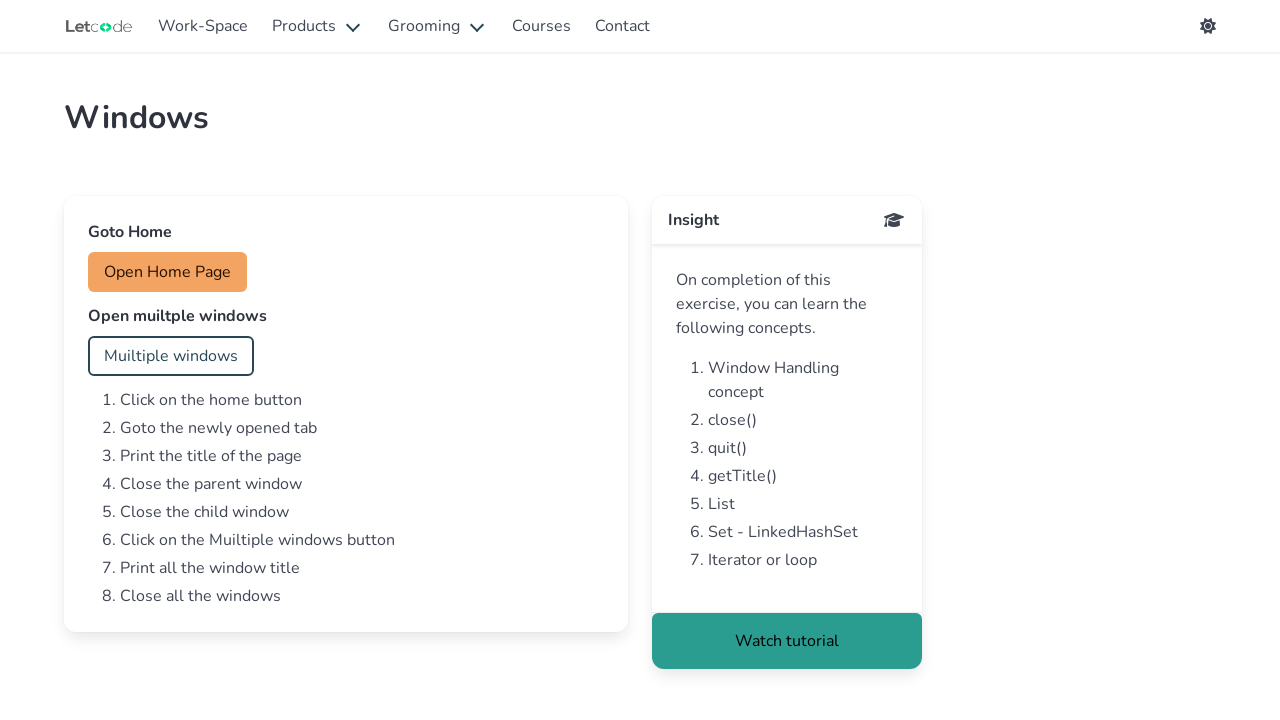

Waited for new windows to open
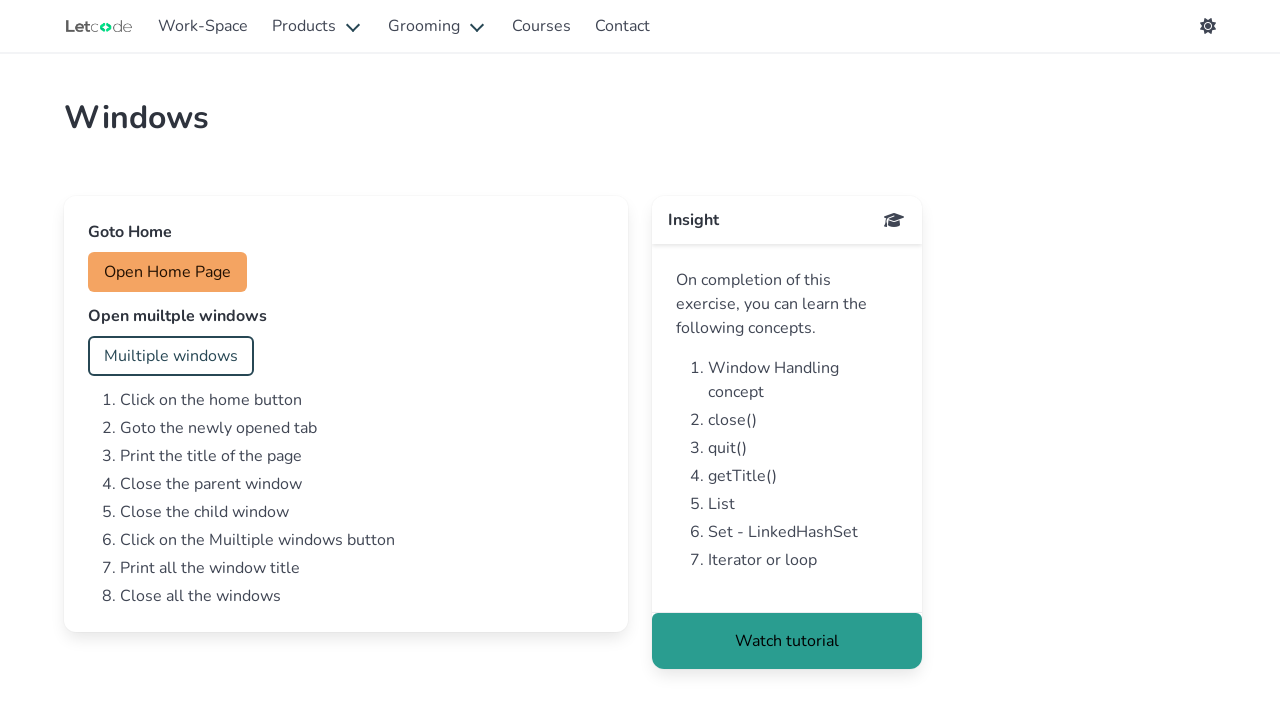

Retrieved all pages from browser context
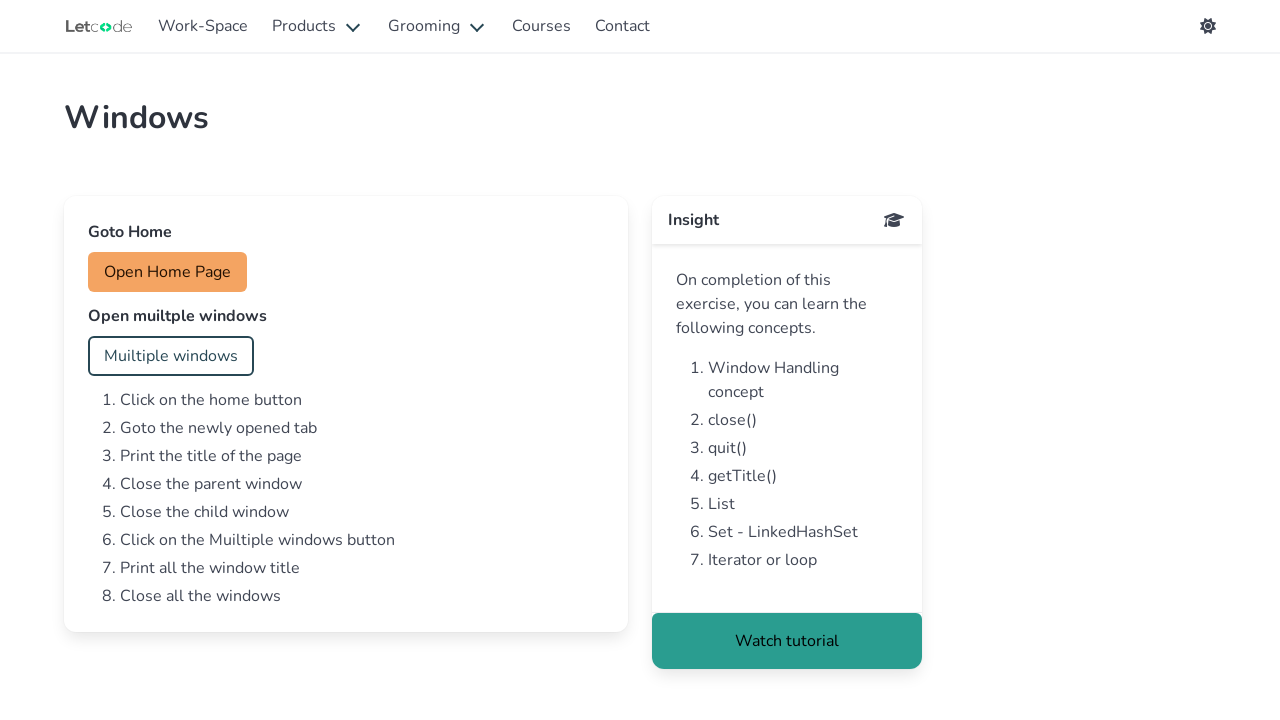

Clicked accept button for simple alert at (150, 272) on #accept
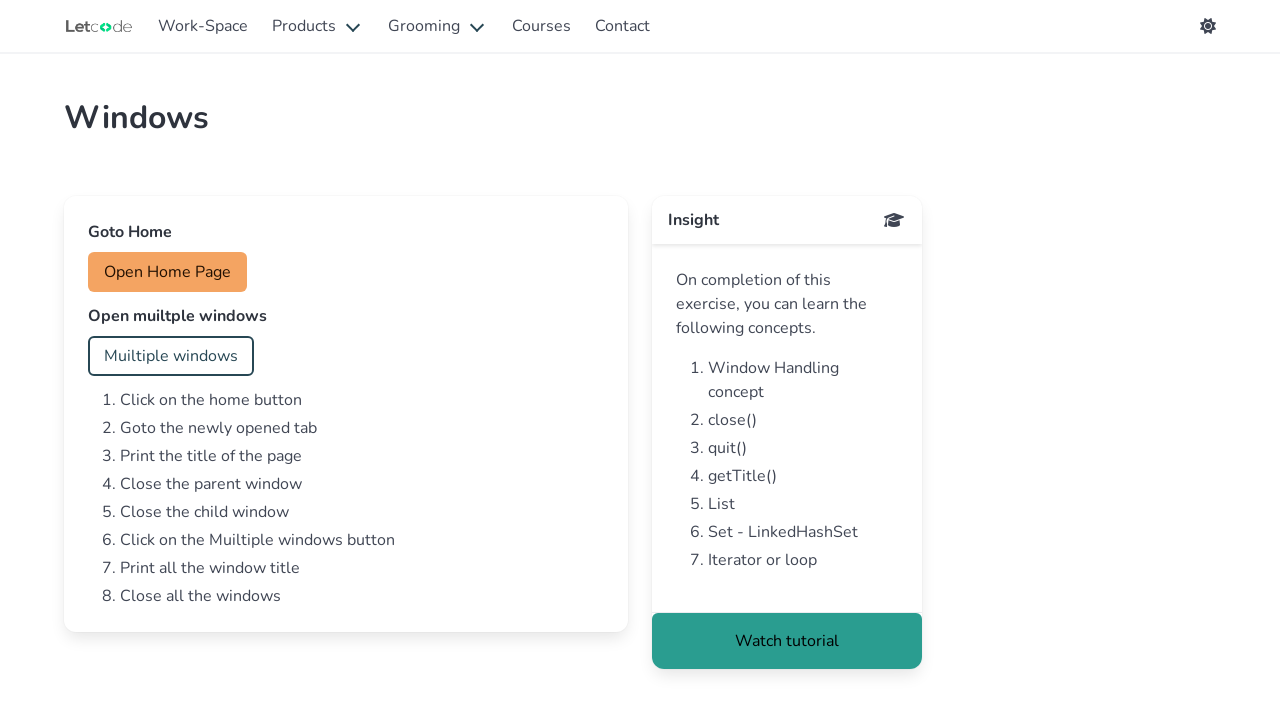

Set up dialog handler to accept simple alert
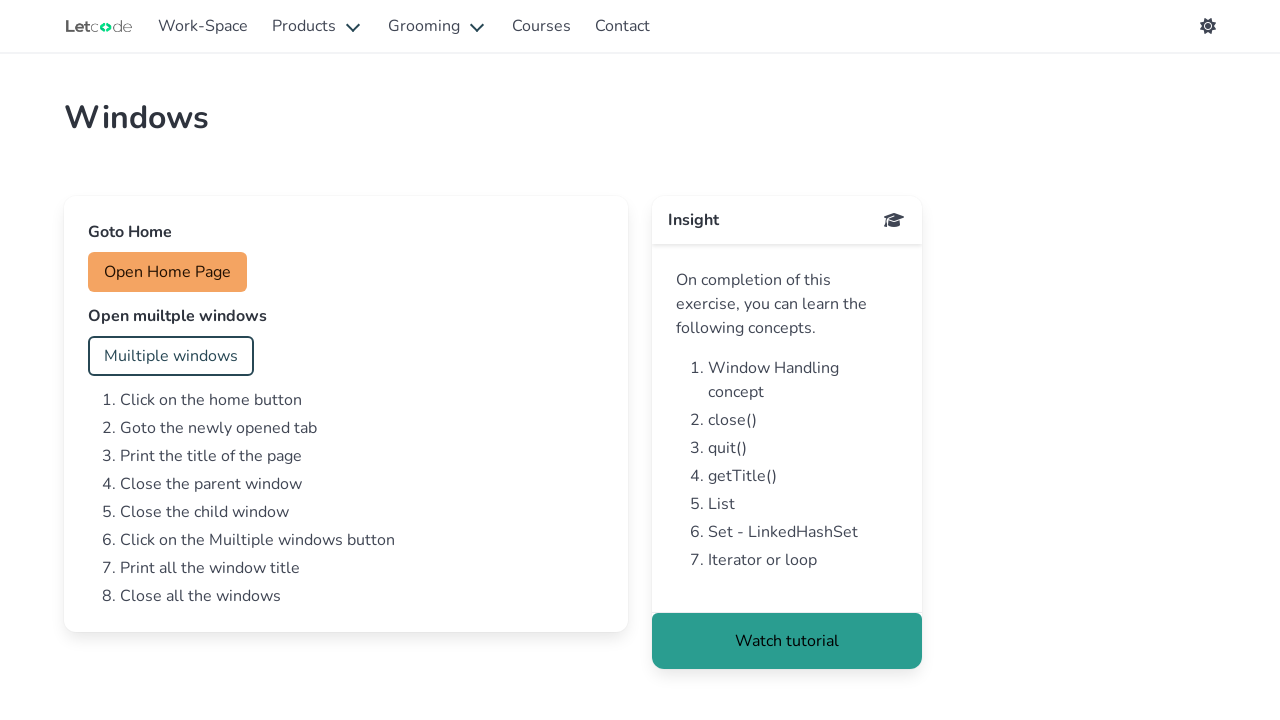

Set up dialog handler to dismiss confirm alert
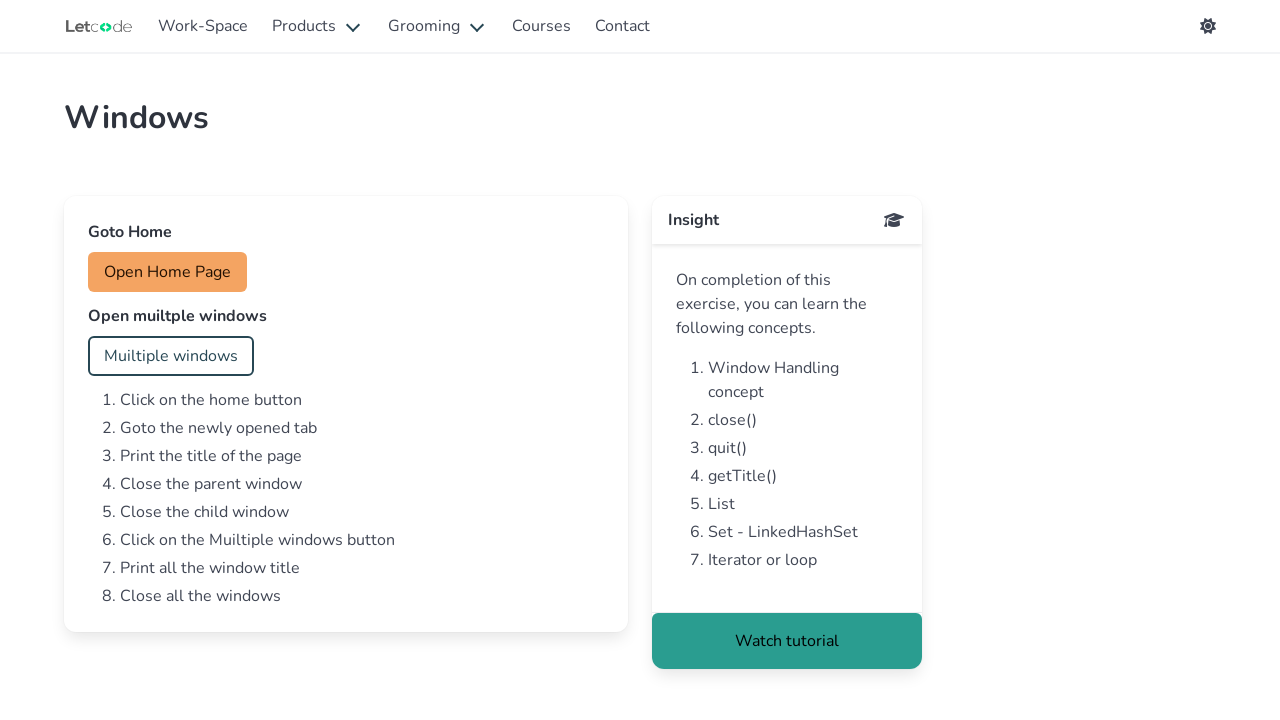

Clicked confirm button for confirm alert at (154, 356) on #confirm
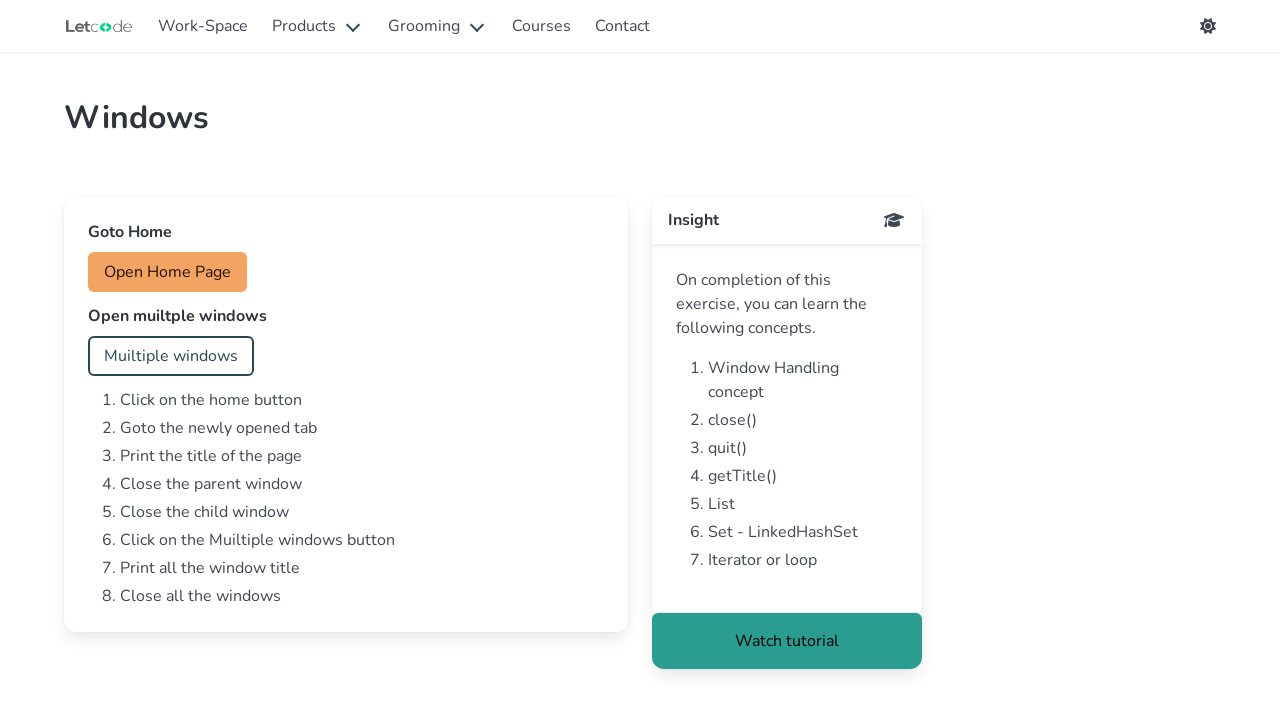

Set up dialog handler to accept prompt alert with text 'Akash'
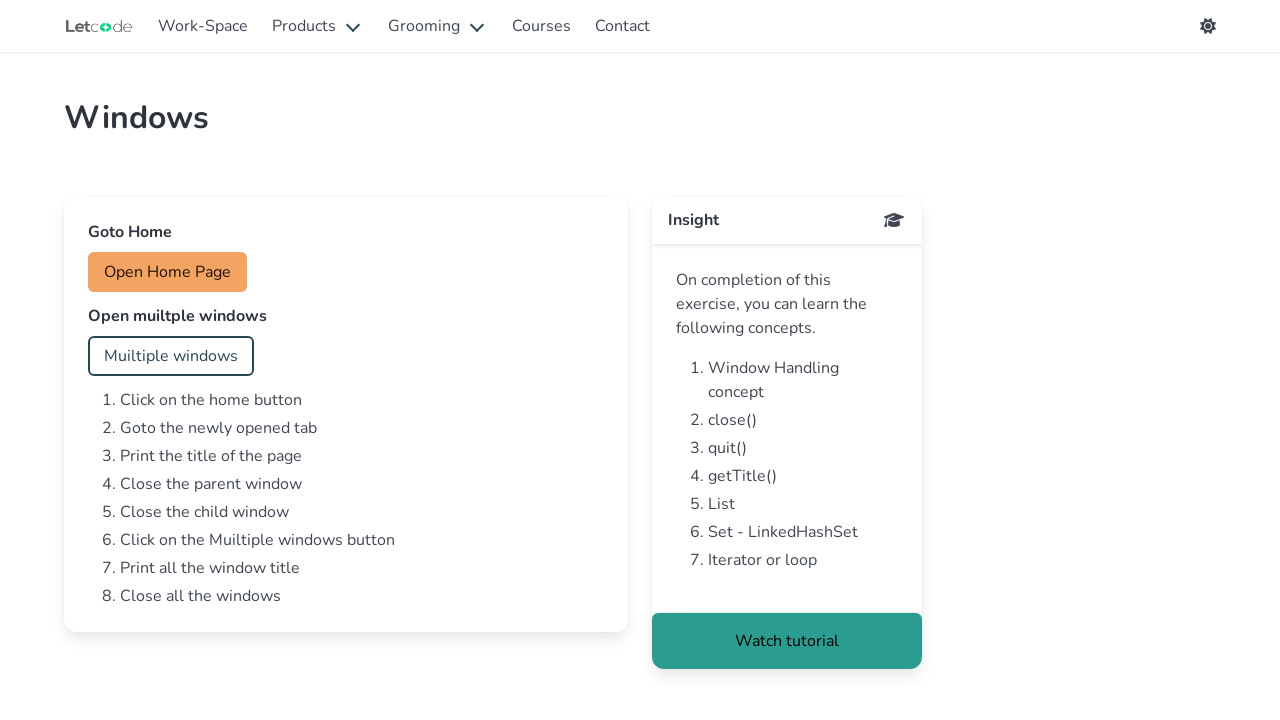

Clicked prompt button for prompt alert at (152, 440) on #prompt
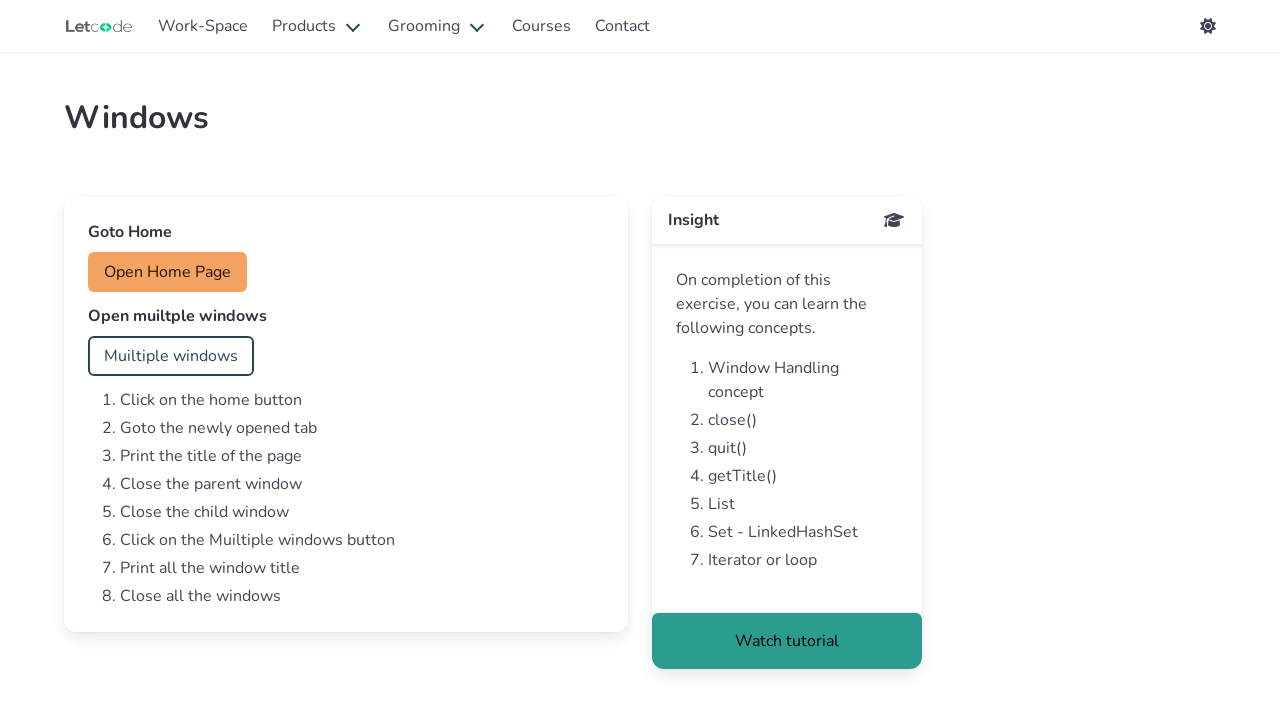

Found alert page from context pages
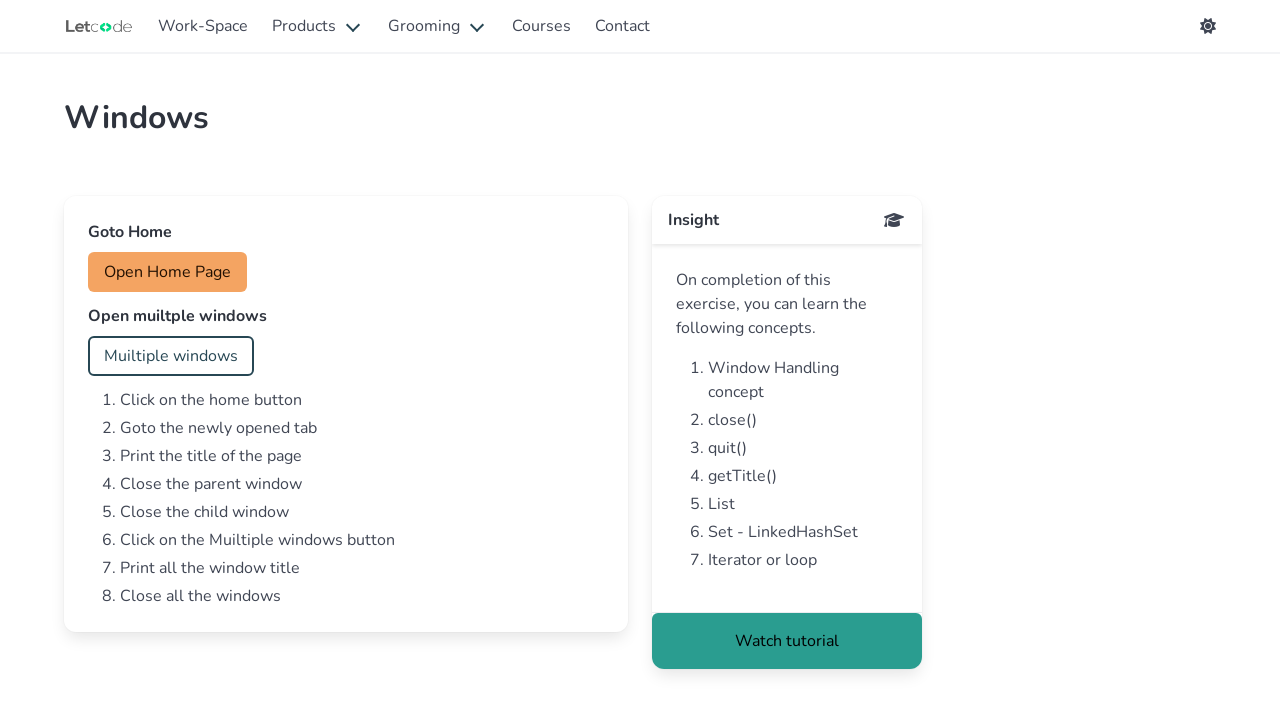

Registered one-time dialog handler to accept simple alert
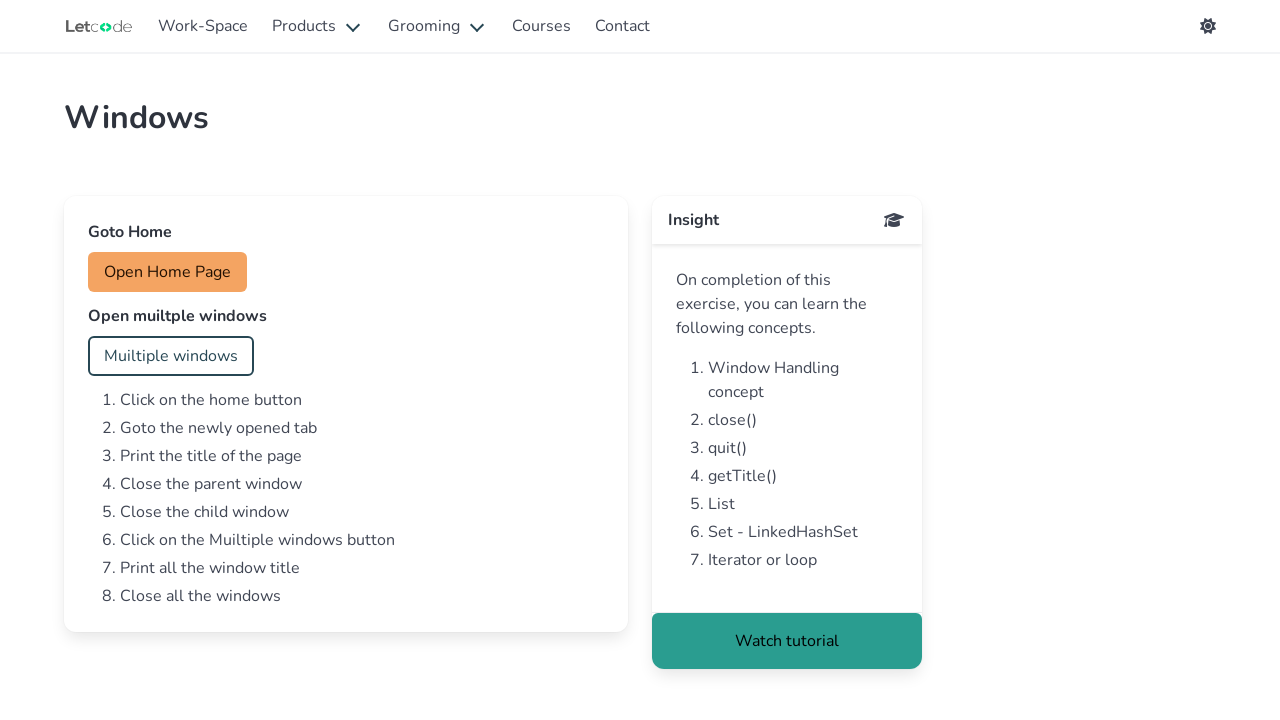

Clicked accept button and simple alert was handled at (150, 272) on #accept
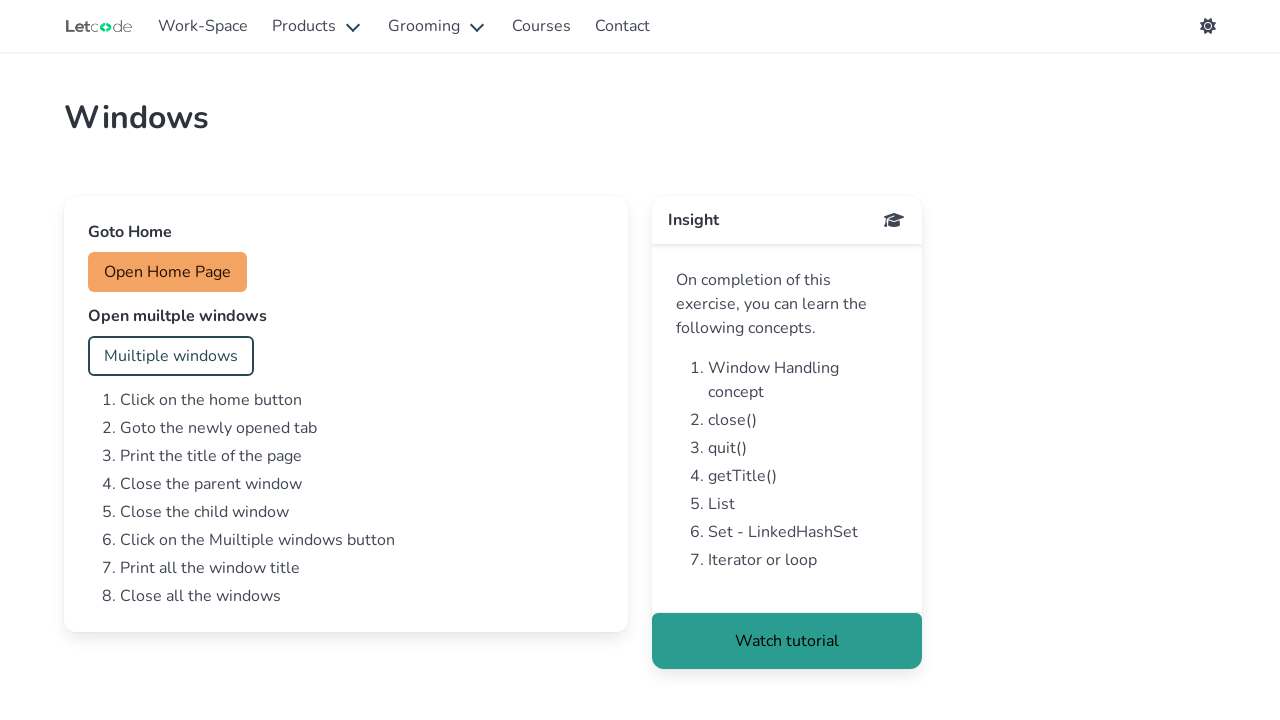

Registered one-time dialog handler to dismiss confirm alert
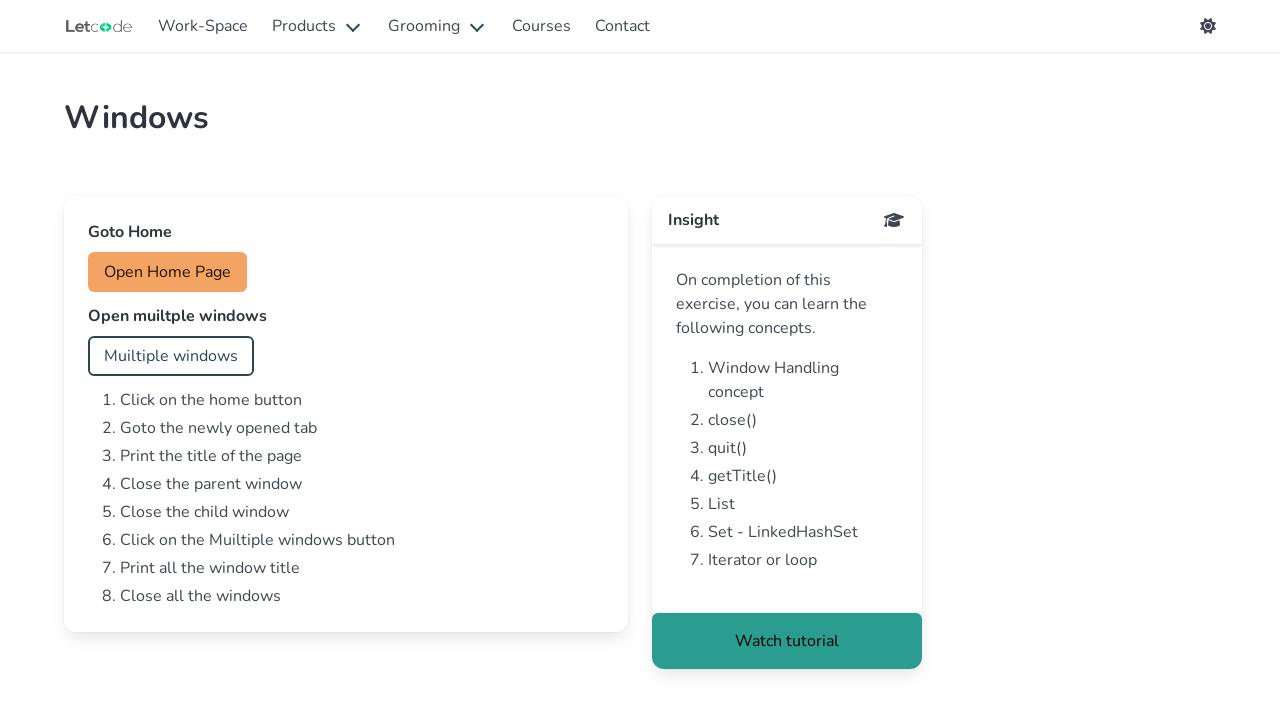

Clicked confirm button and alert was dismissed at (154, 356) on #confirm
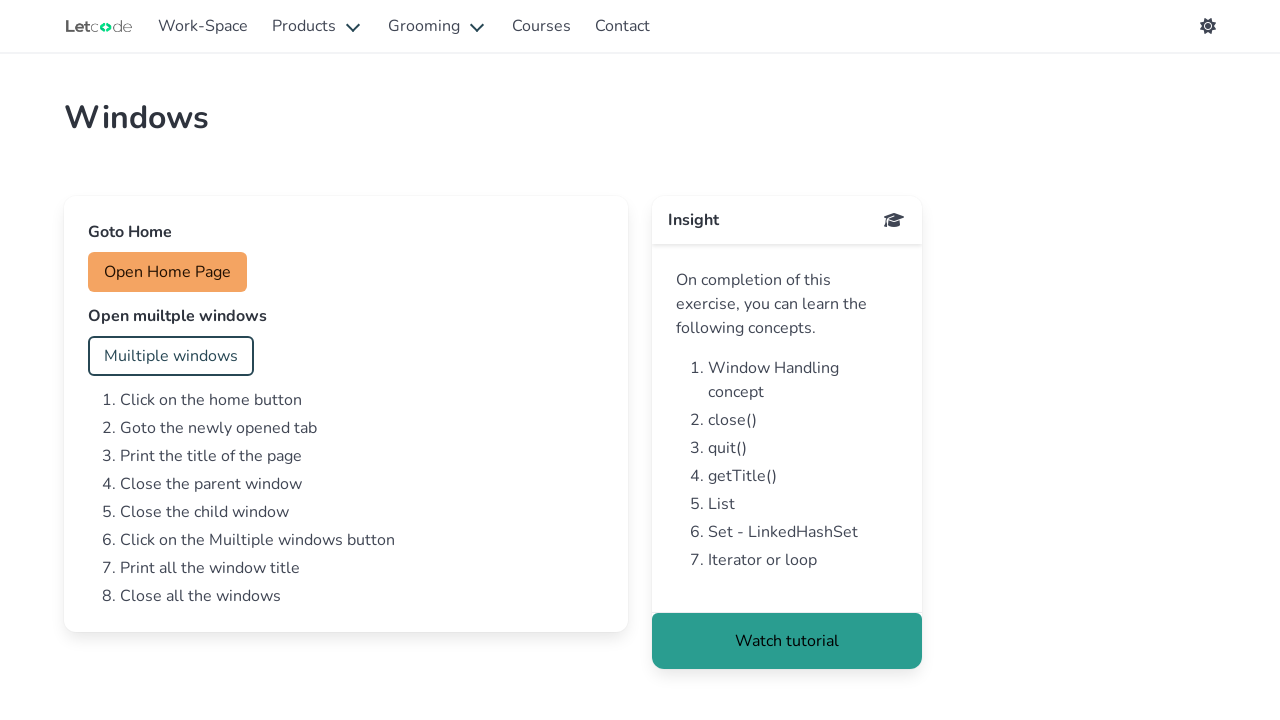

Registered one-time dialog handler to accept prompt alert with text 'Akash'
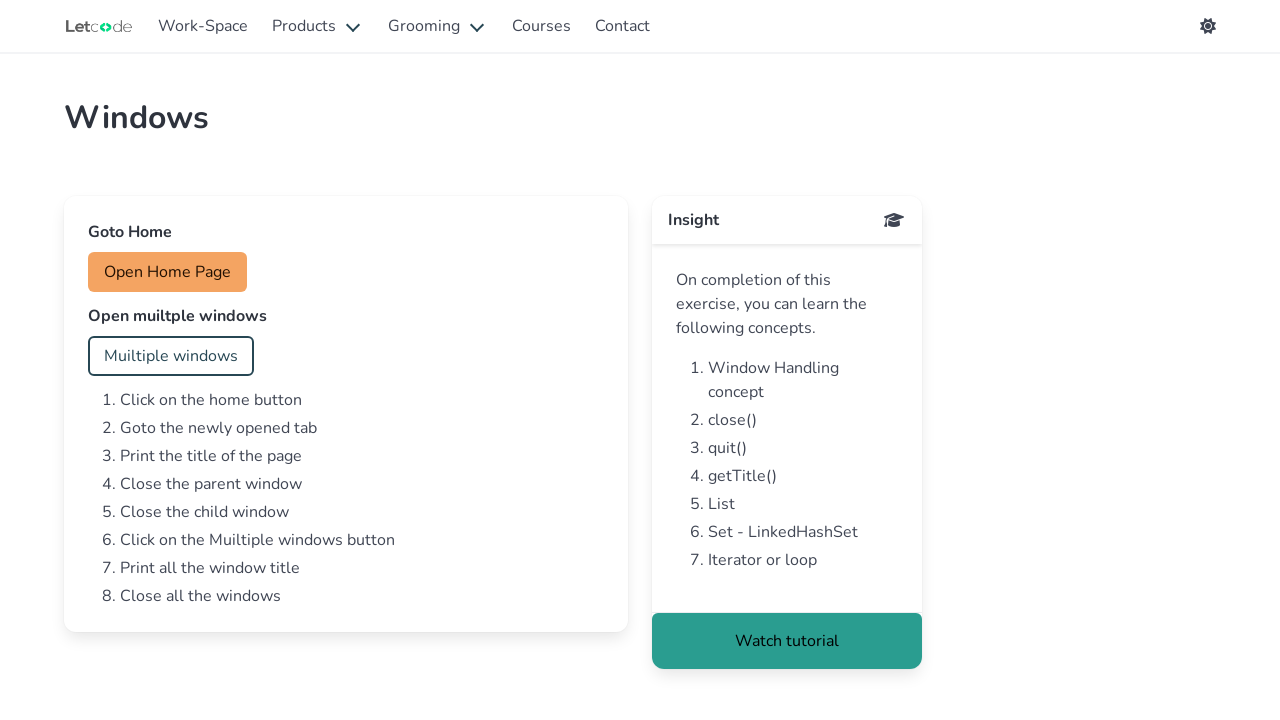

Clicked prompt button and prompt alert was handled with text input at (152, 440) on #prompt
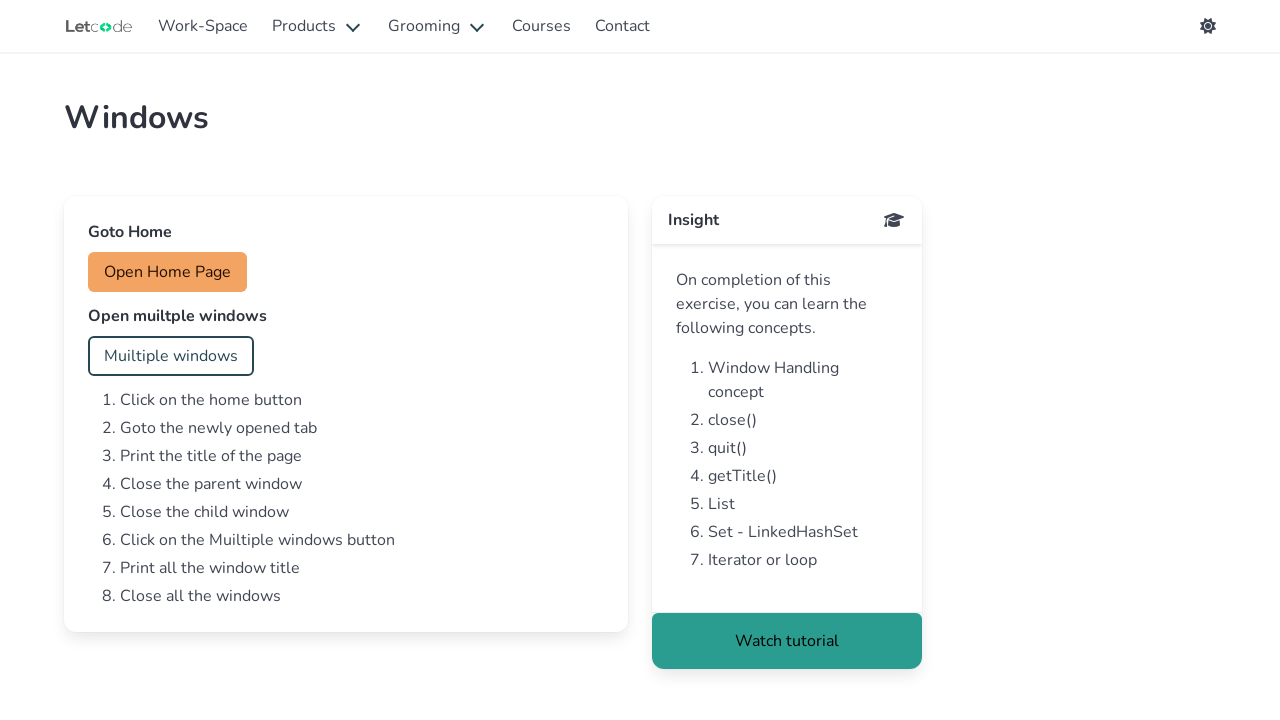

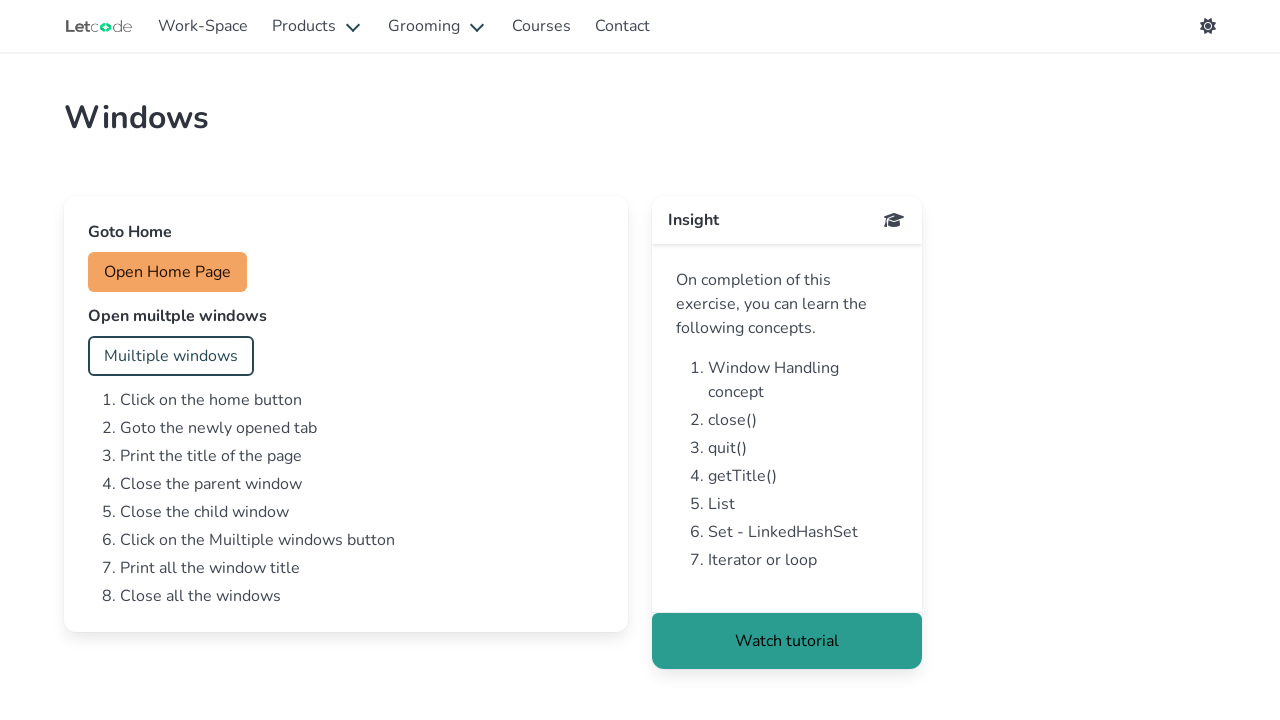